Navigates to a Selenium practice form page and locates the First Name input field using relative locators to verify the form elements are present.

Starting URL: https://savkk.github.io/selenium-practice/form/

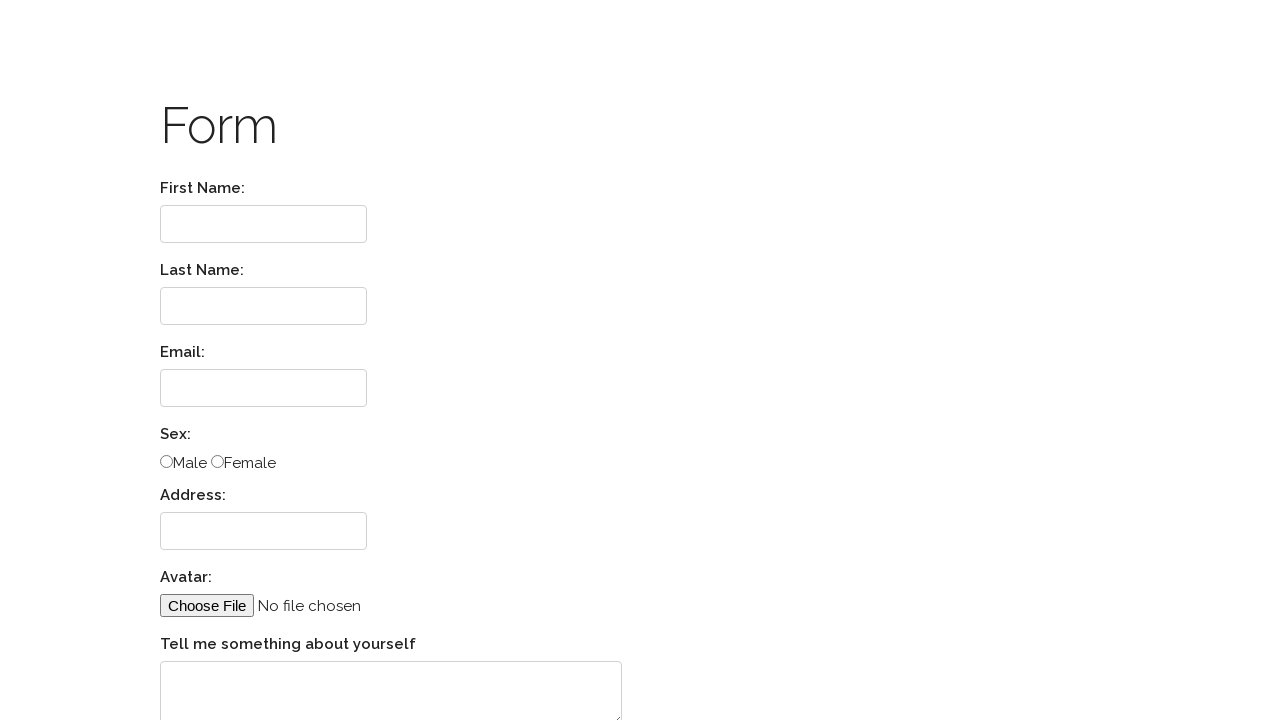

Navigated to Selenium practice form page
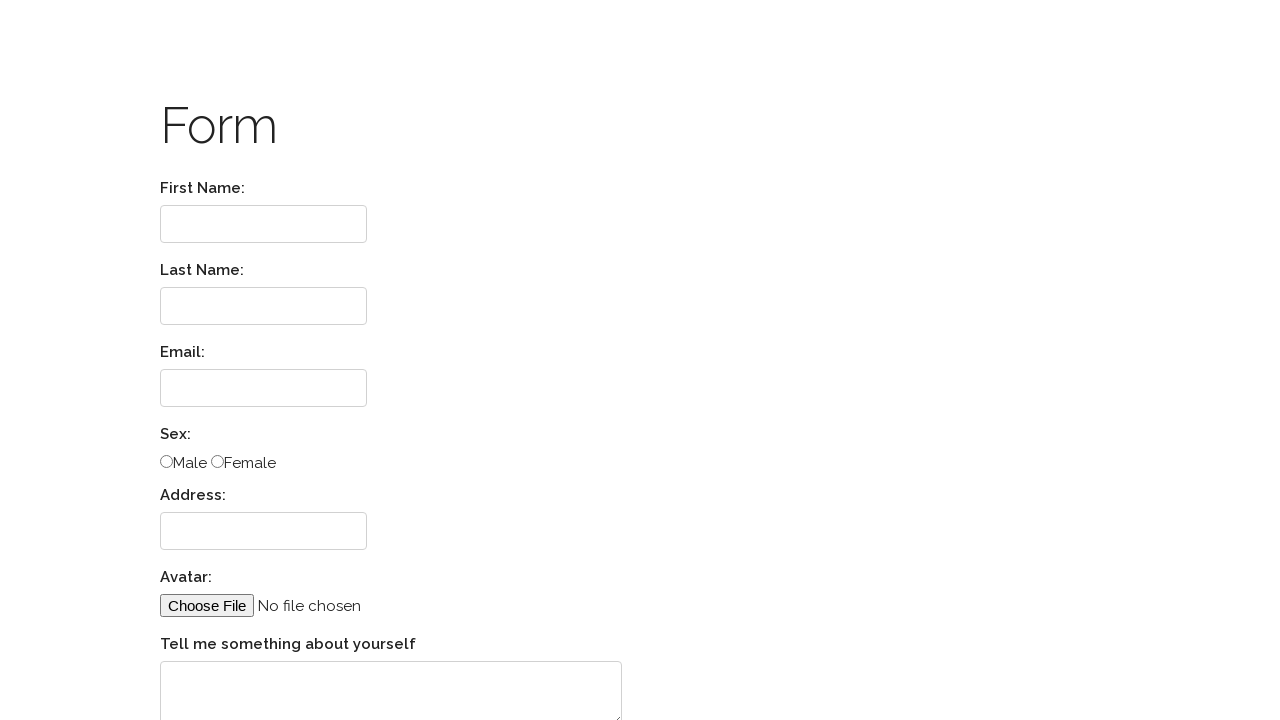

First Name label is present and loaded
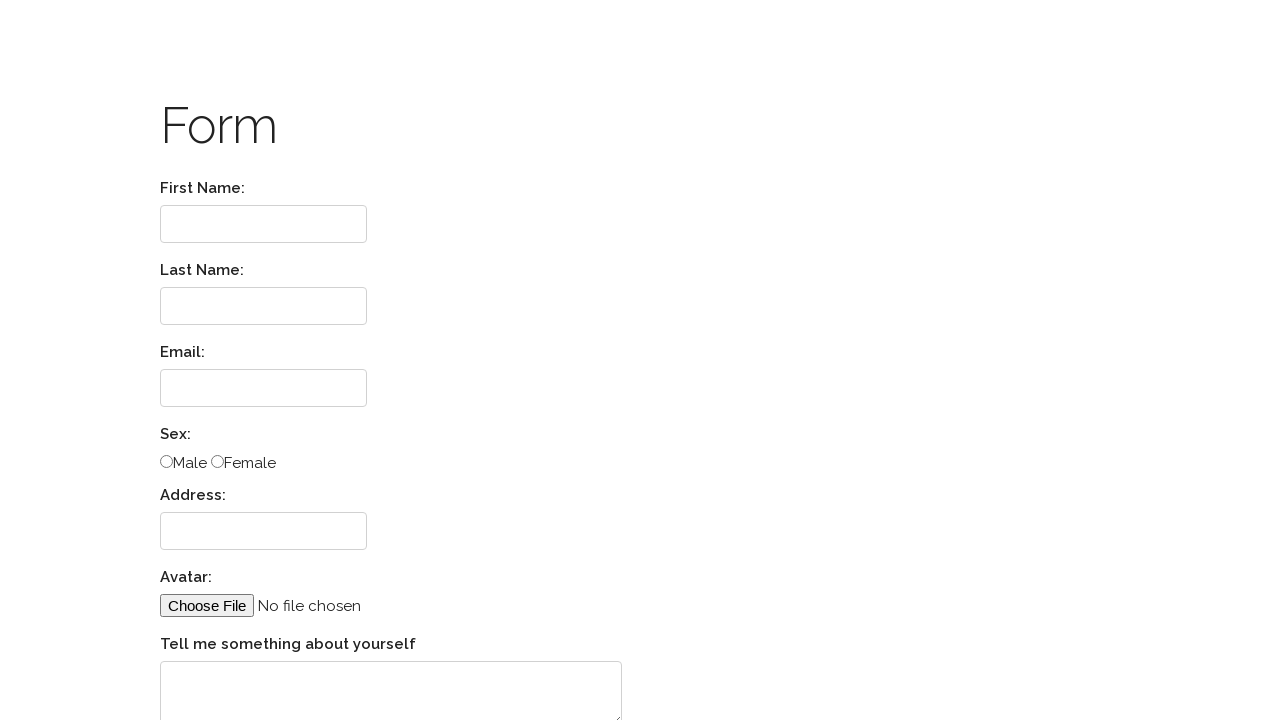

Located First Name input field using relative locator
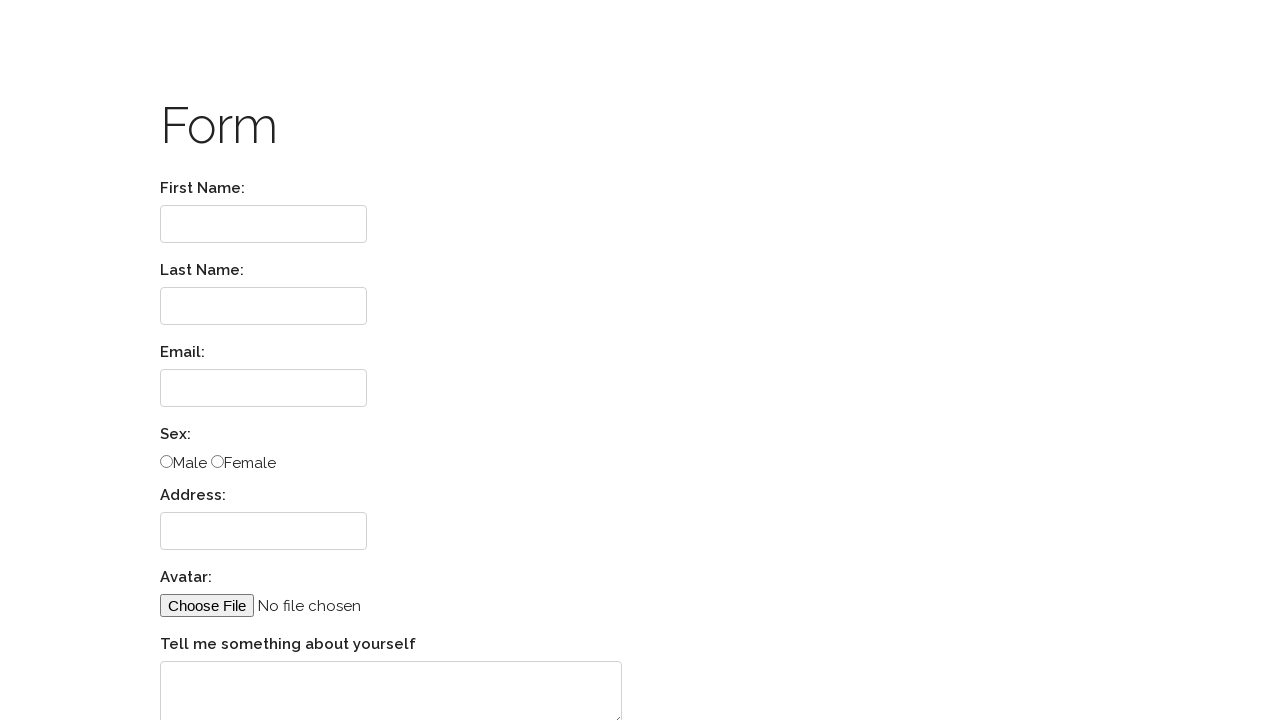

Located First Name input field using alternative selector
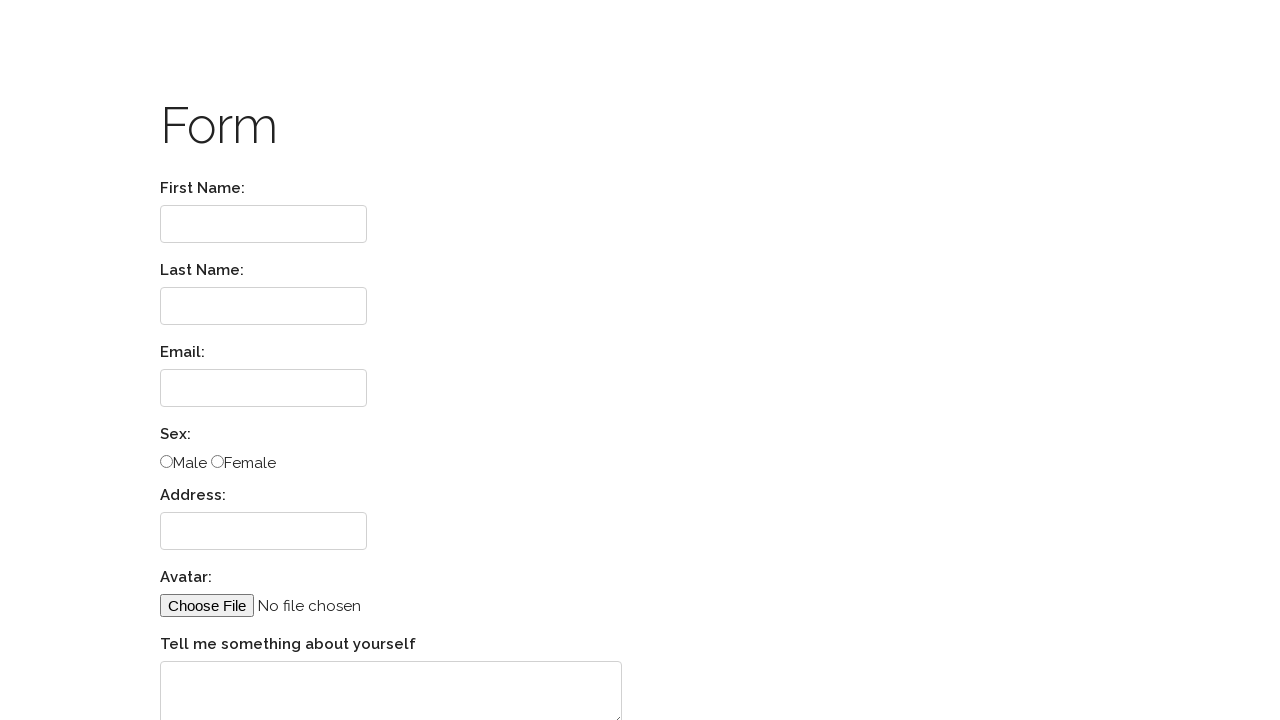

Text input field is visible and ready for interaction
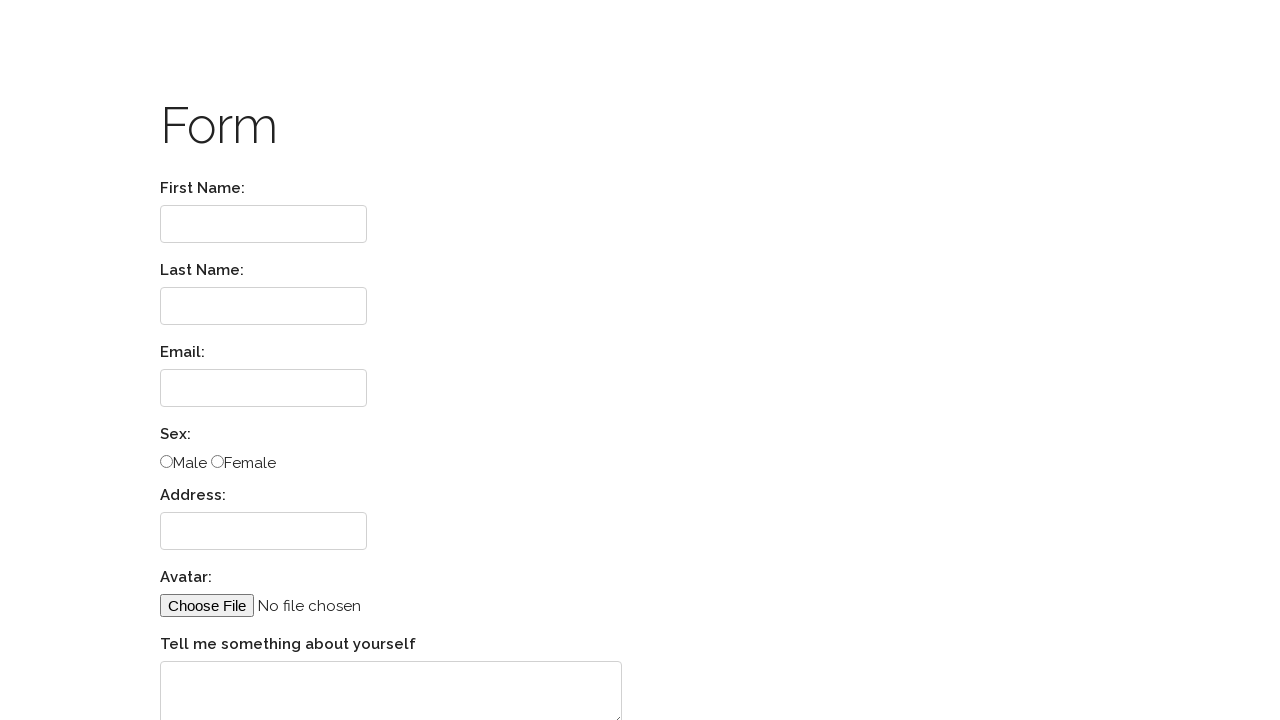

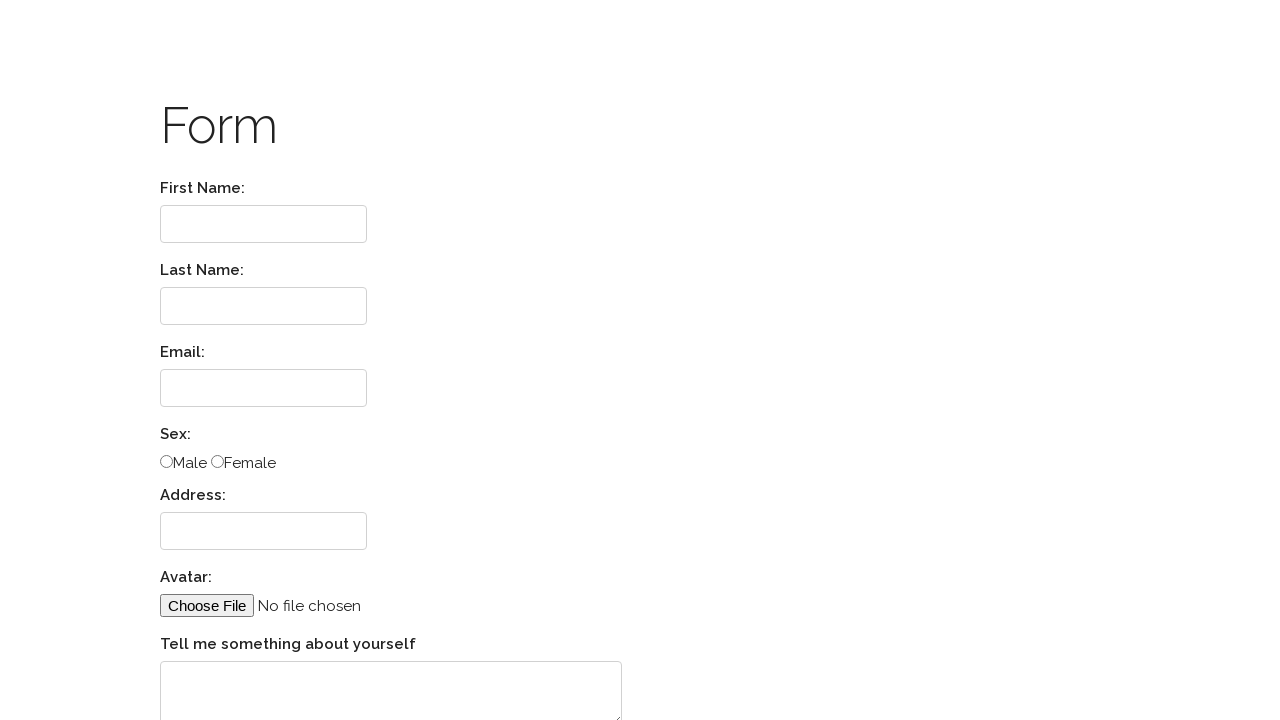